Tests toggling all items as complete and then unchecking them

Starting URL: https://demo.playwright.dev/todomvc

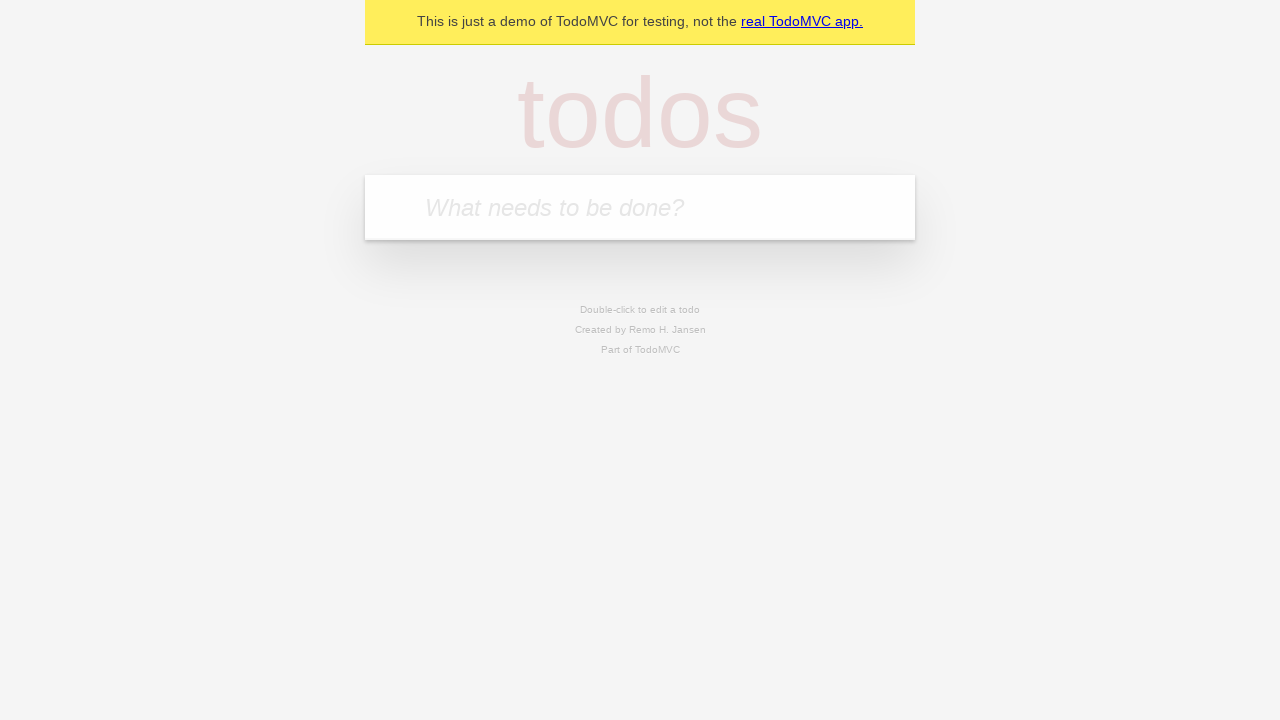

Filled todo input with 'buy some cheese' on internal:attr=[placeholder="What needs to be done?"i]
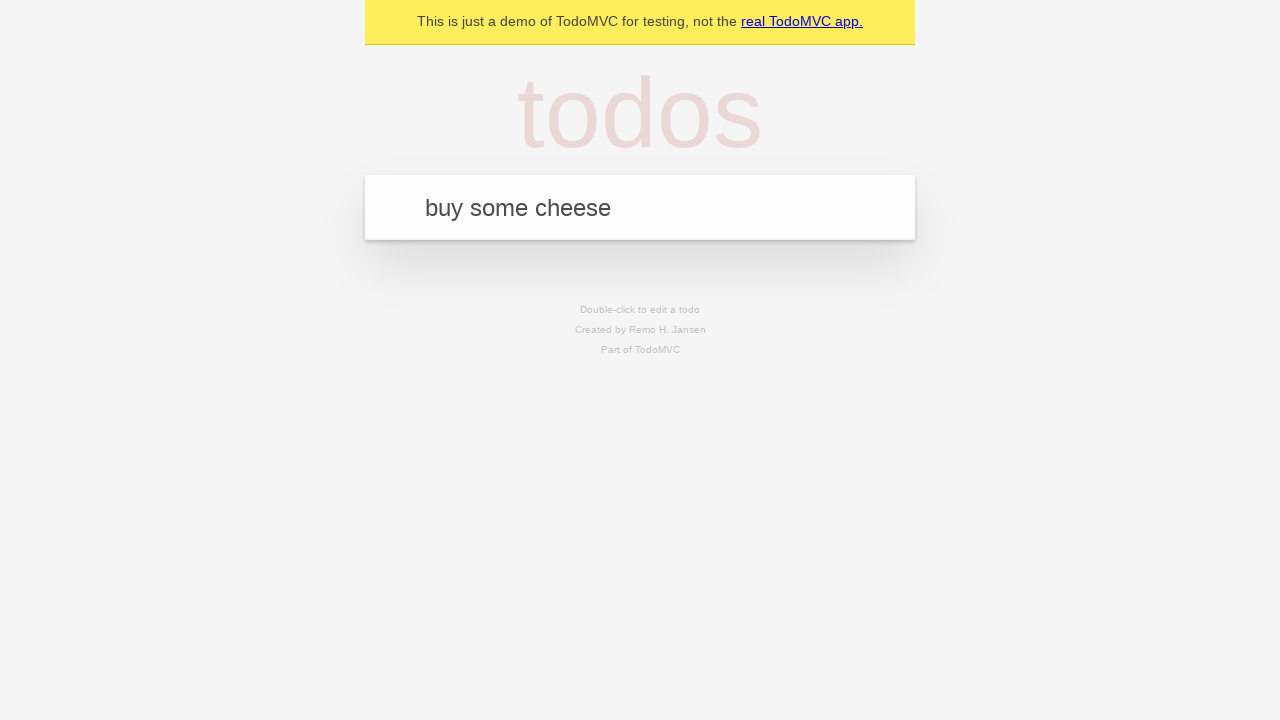

Pressed Enter to add first todo item on internal:attr=[placeholder="What needs to be done?"i]
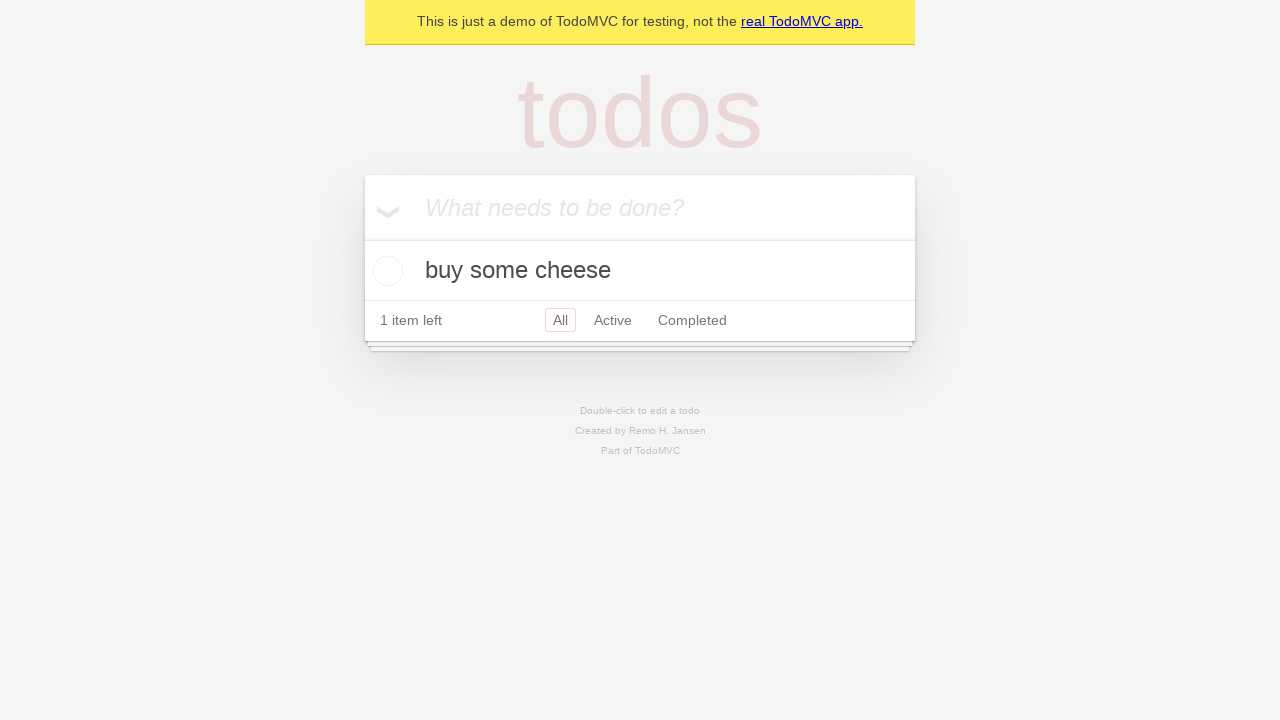

Filled todo input with 'feed the cat' on internal:attr=[placeholder="What needs to be done?"i]
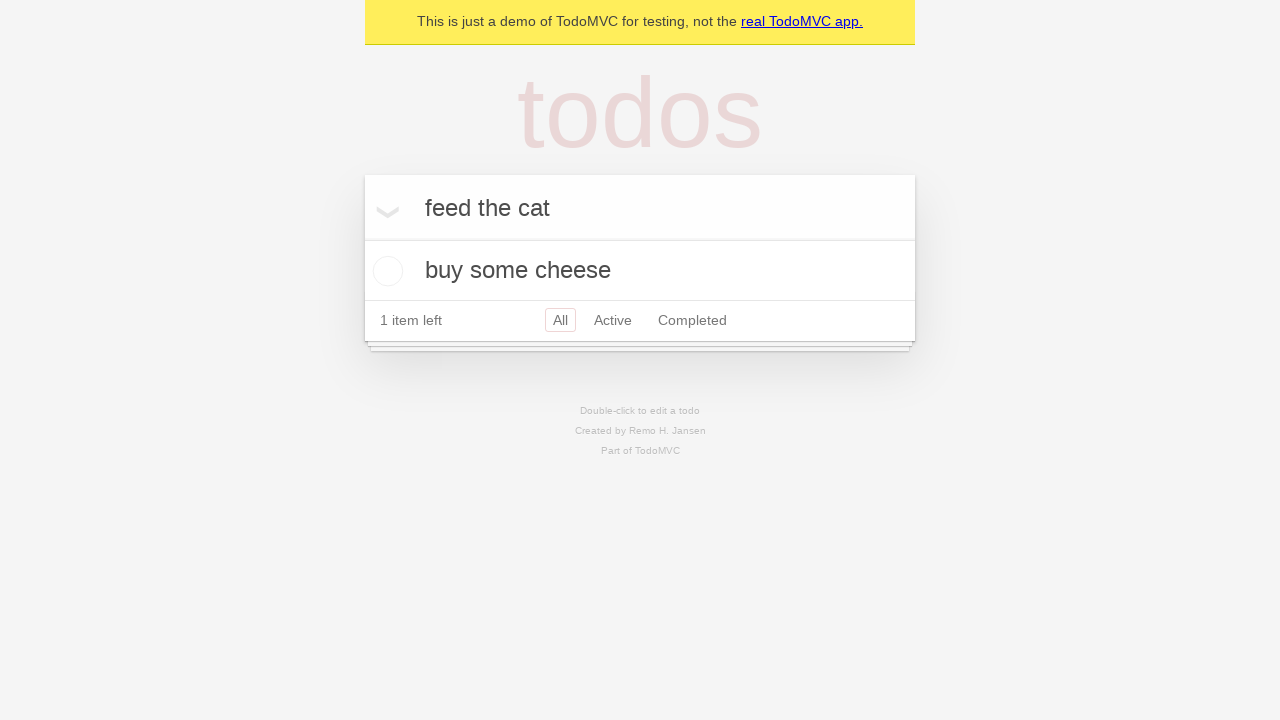

Pressed Enter to add second todo item on internal:attr=[placeholder="What needs to be done?"i]
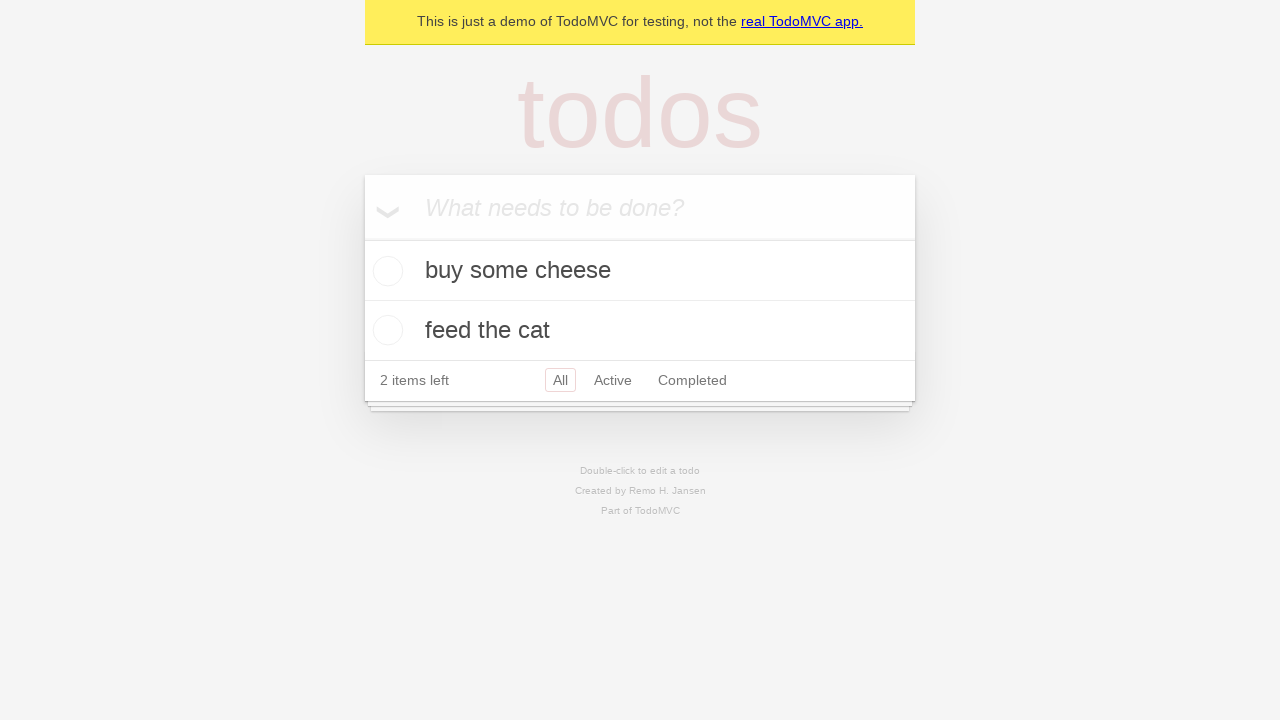

Filled todo input with 'book a doctors appointment' on internal:attr=[placeholder="What needs to be done?"i]
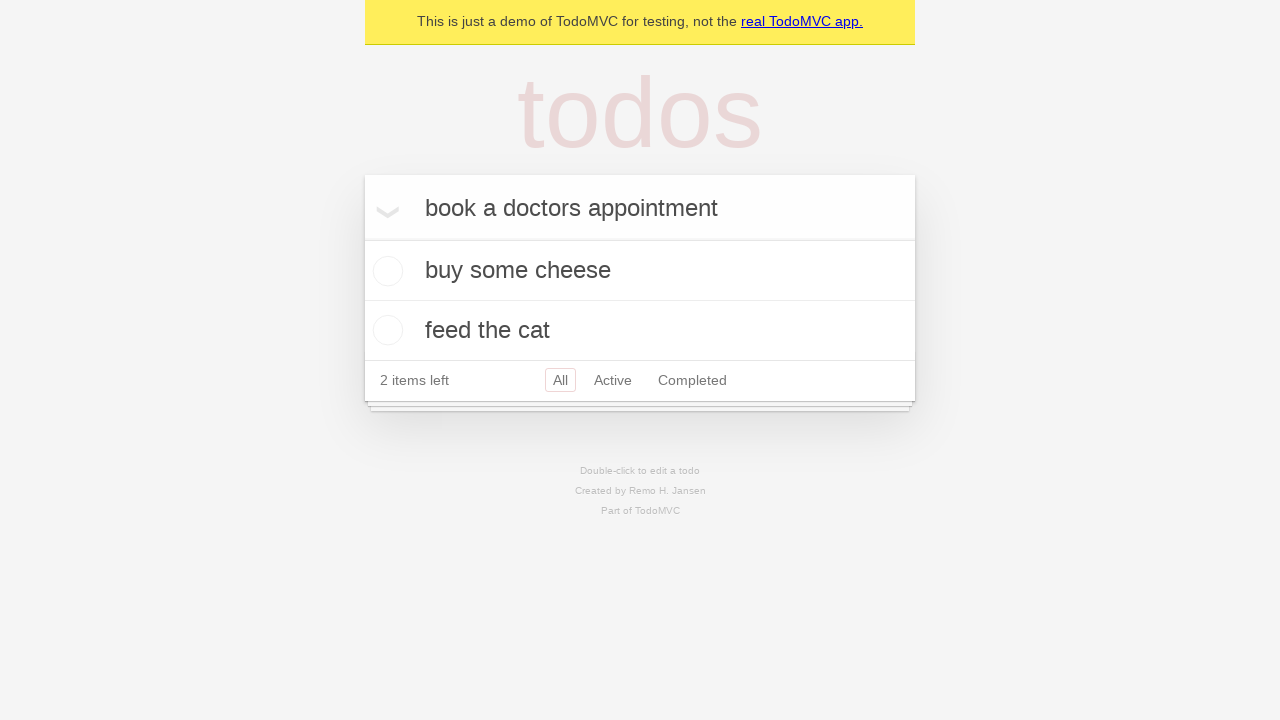

Pressed Enter to add third todo item on internal:attr=[placeholder="What needs to be done?"i]
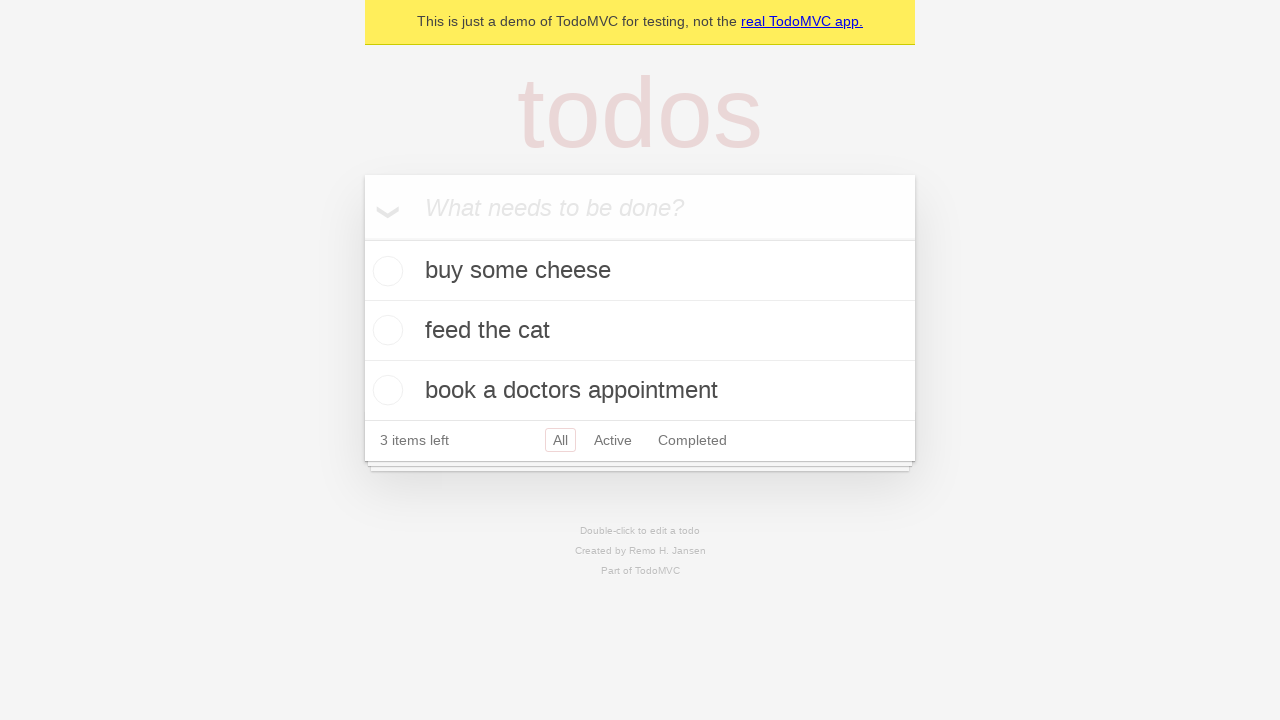

Waited for all three todo items to be loaded
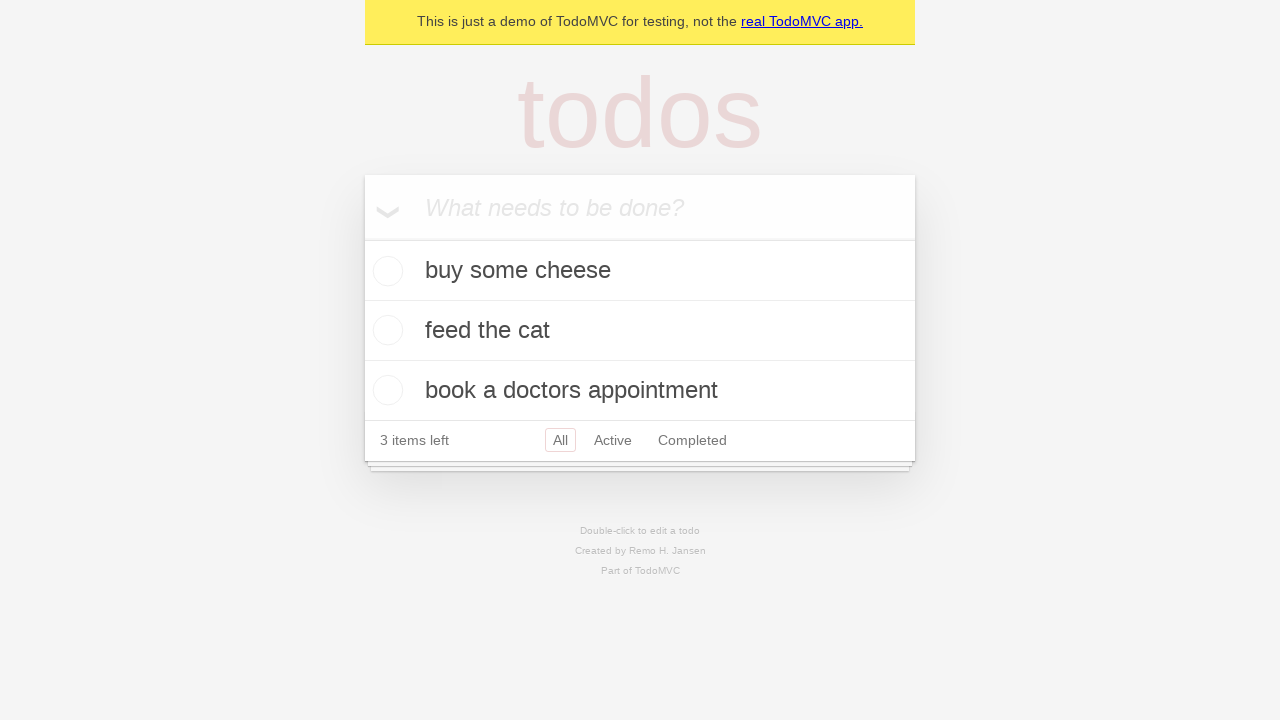

Clicked toggle all checkbox to mark all items as complete at (362, 238) on internal:label="Mark all as complete"i
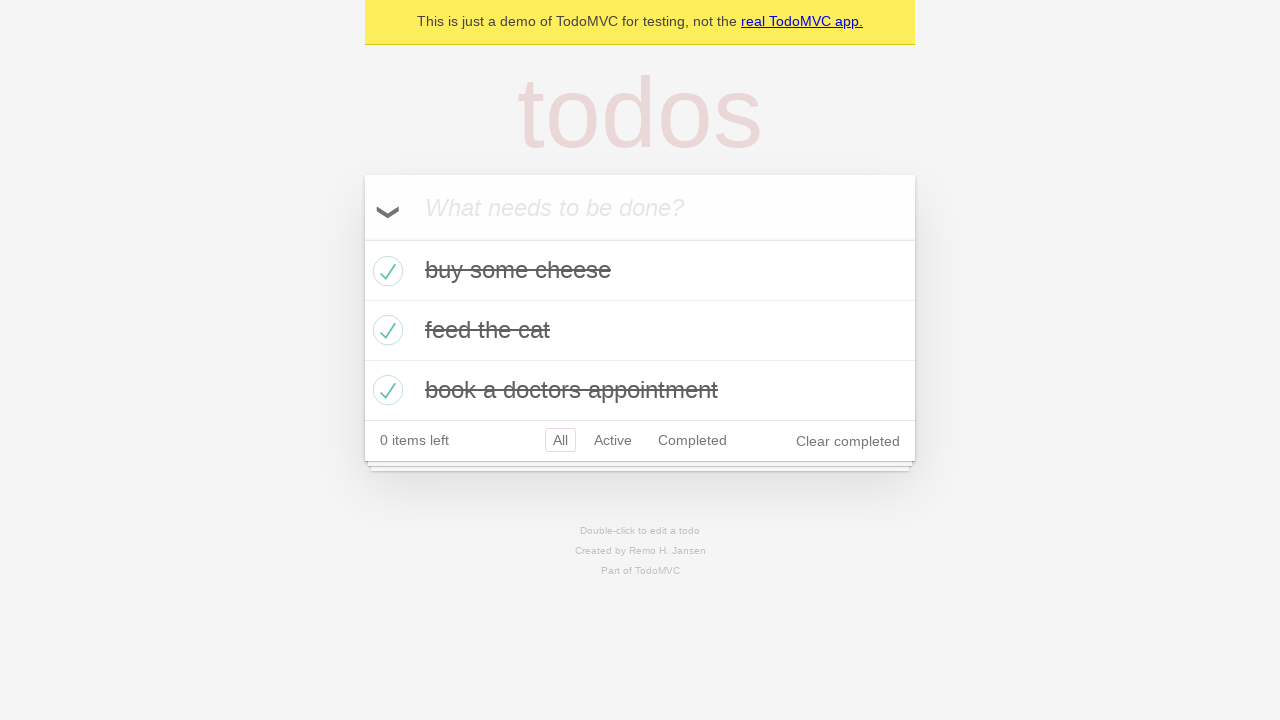

Clicked toggle all checkbox to uncheck all items at (362, 238) on internal:label="Mark all as complete"i
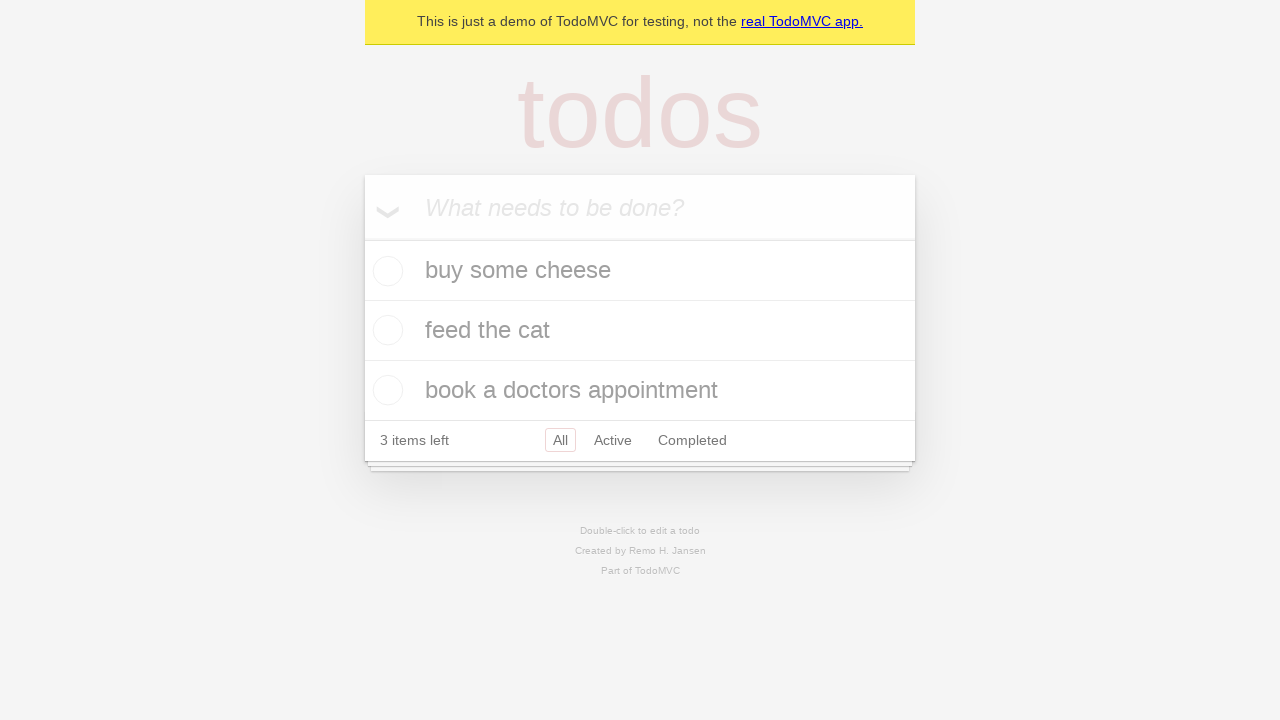

Waited 500ms for state to update
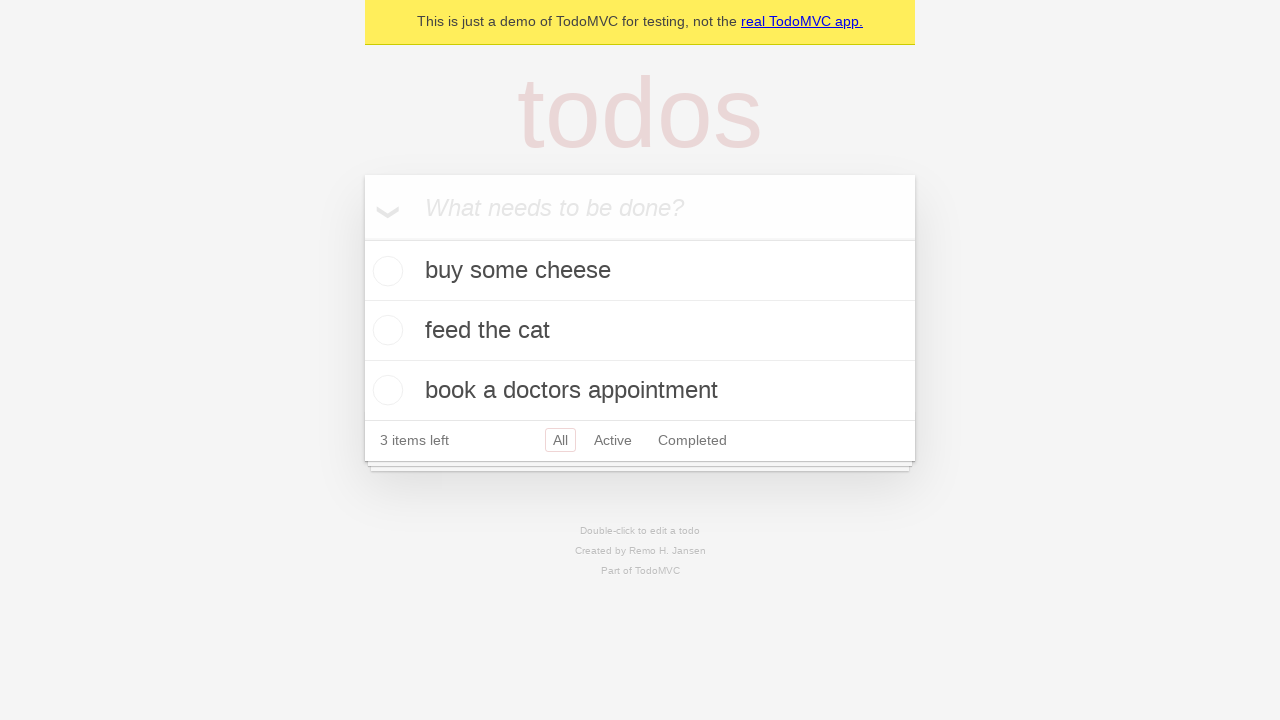

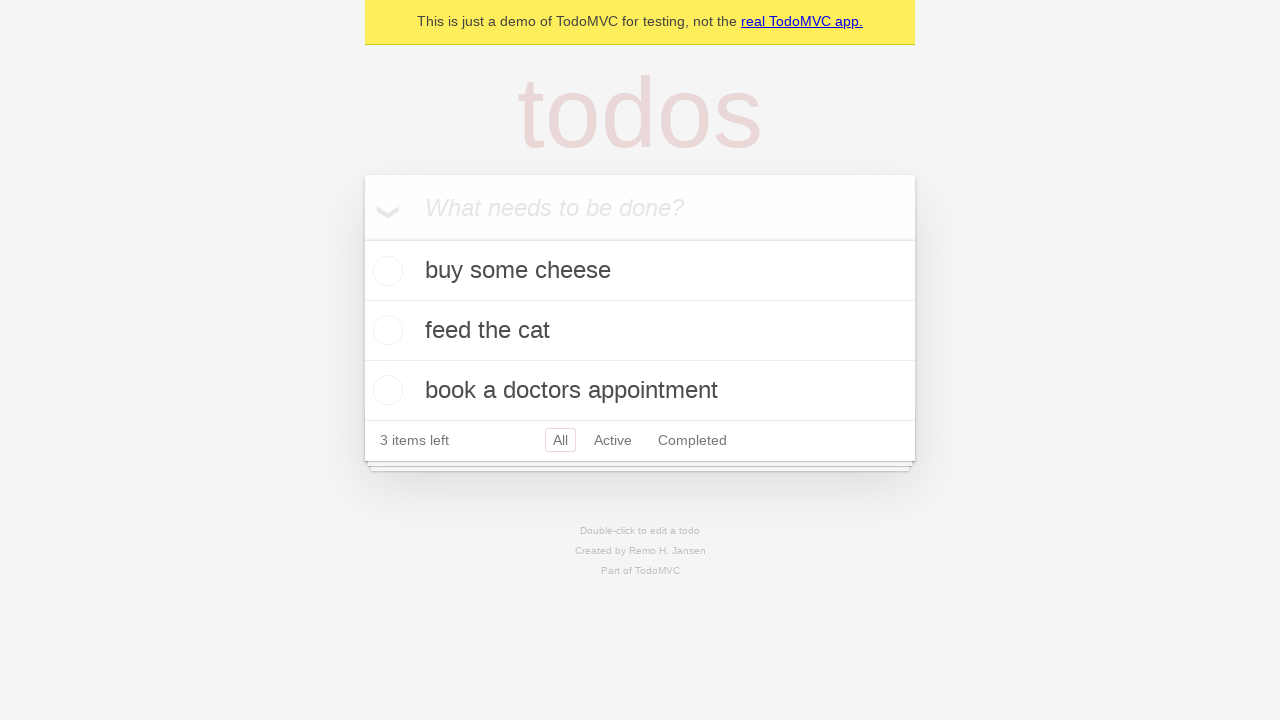